Tests various form interactions on a demo page including filling a textarea, clicking a button to change color, selecting a radio button, and choosing an option from a dropdown menu.

Starting URL: https://seleniumbase.io/demo_page

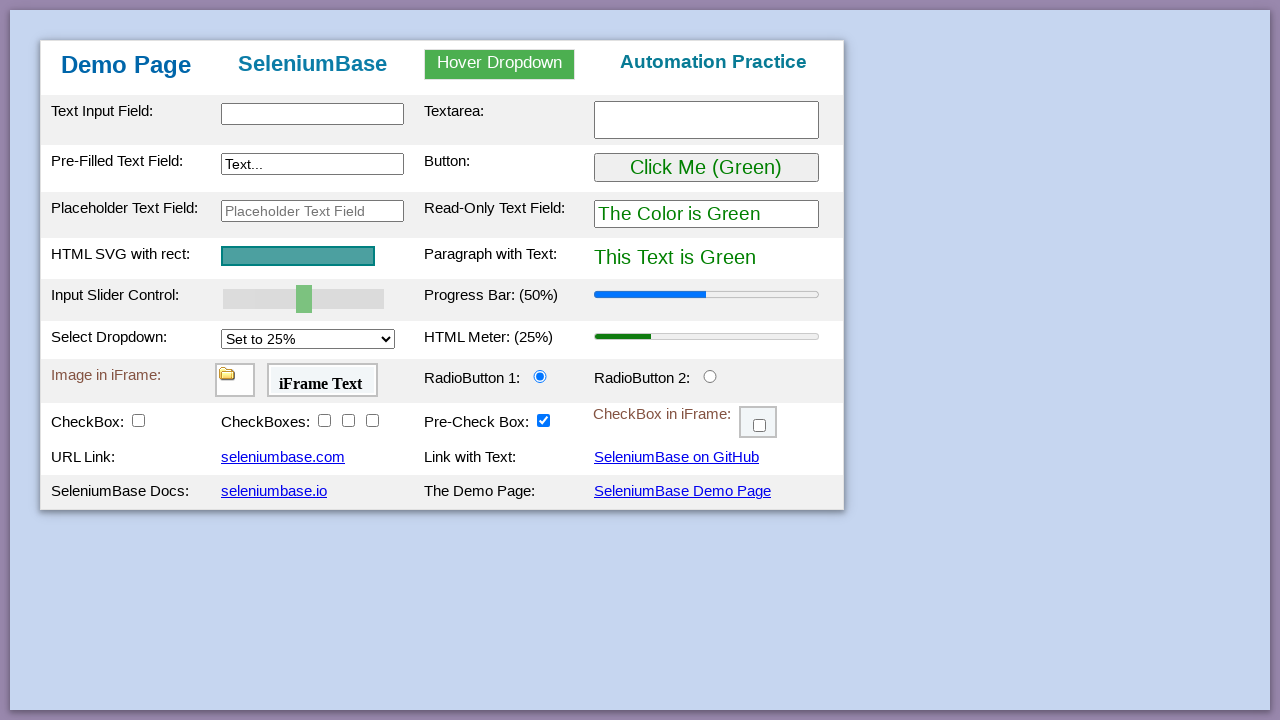

Clicked on the textarea element at (706, 120) on #myTextarea
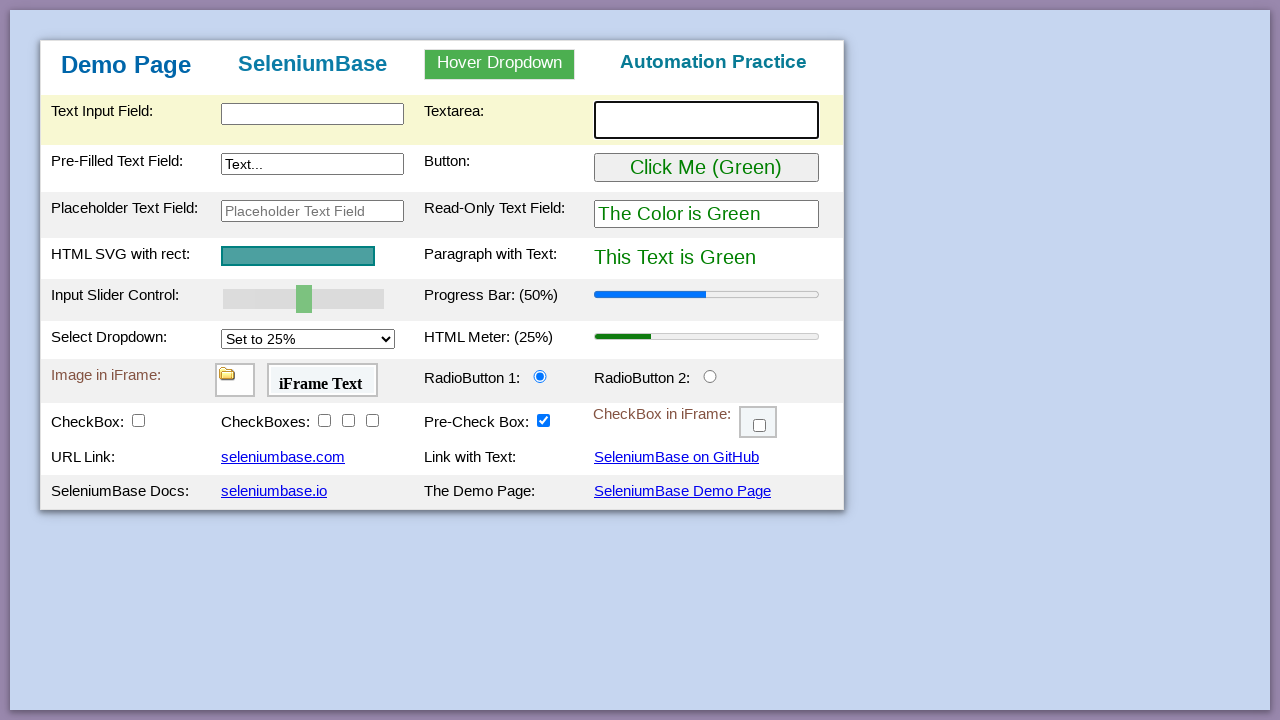

Filled textarea with 'Hello' on #myTextarea
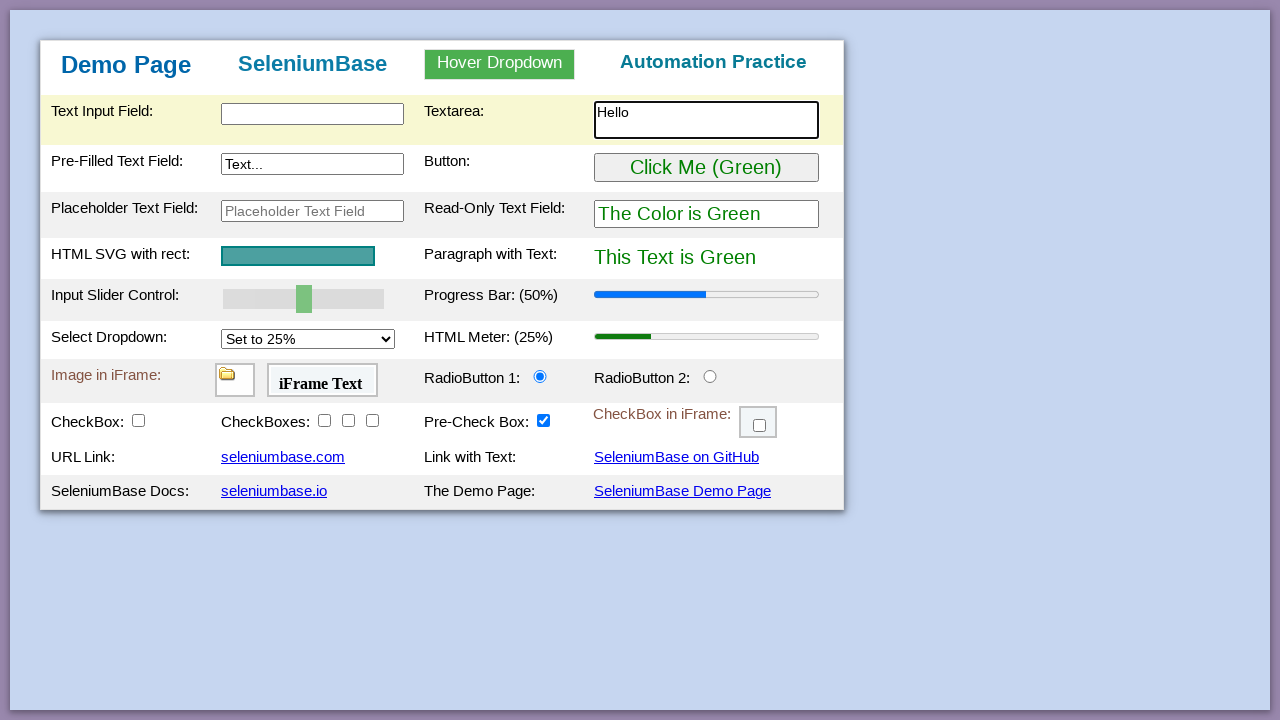

Clicked button to change color at (706, 168) on #myButton
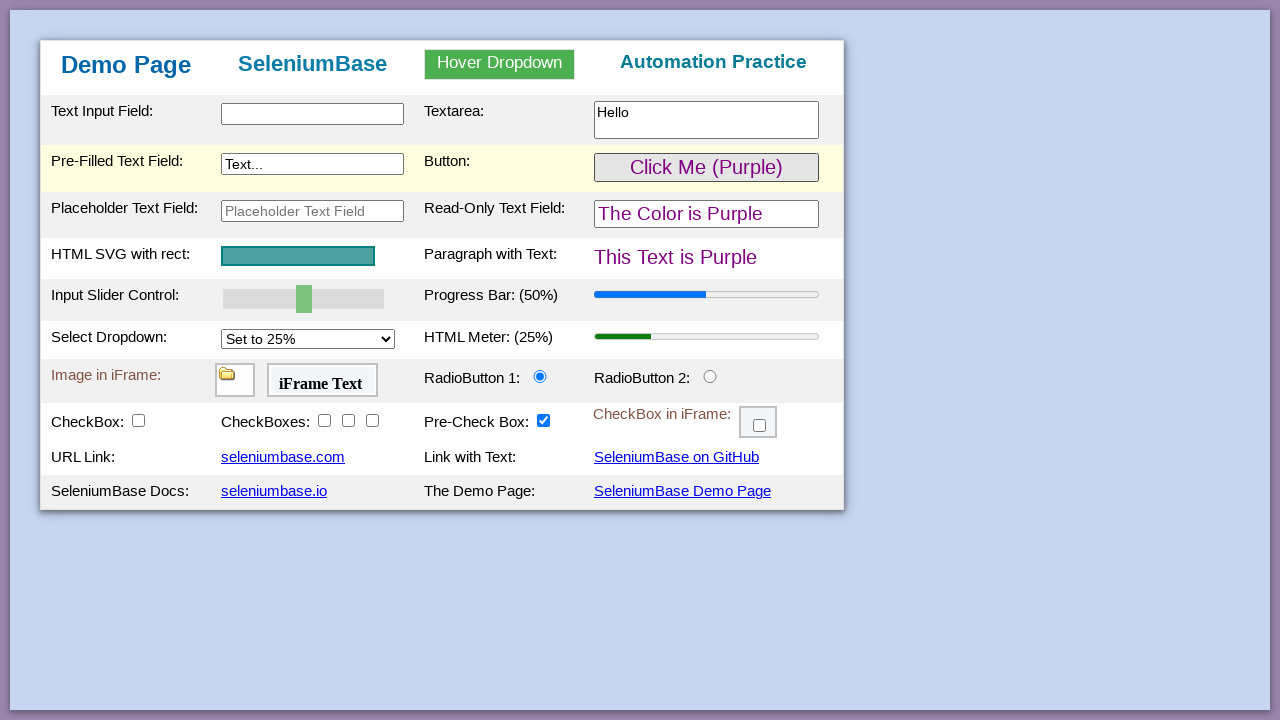

Selected RadioButton2 at (710, 376) on #radioButton2
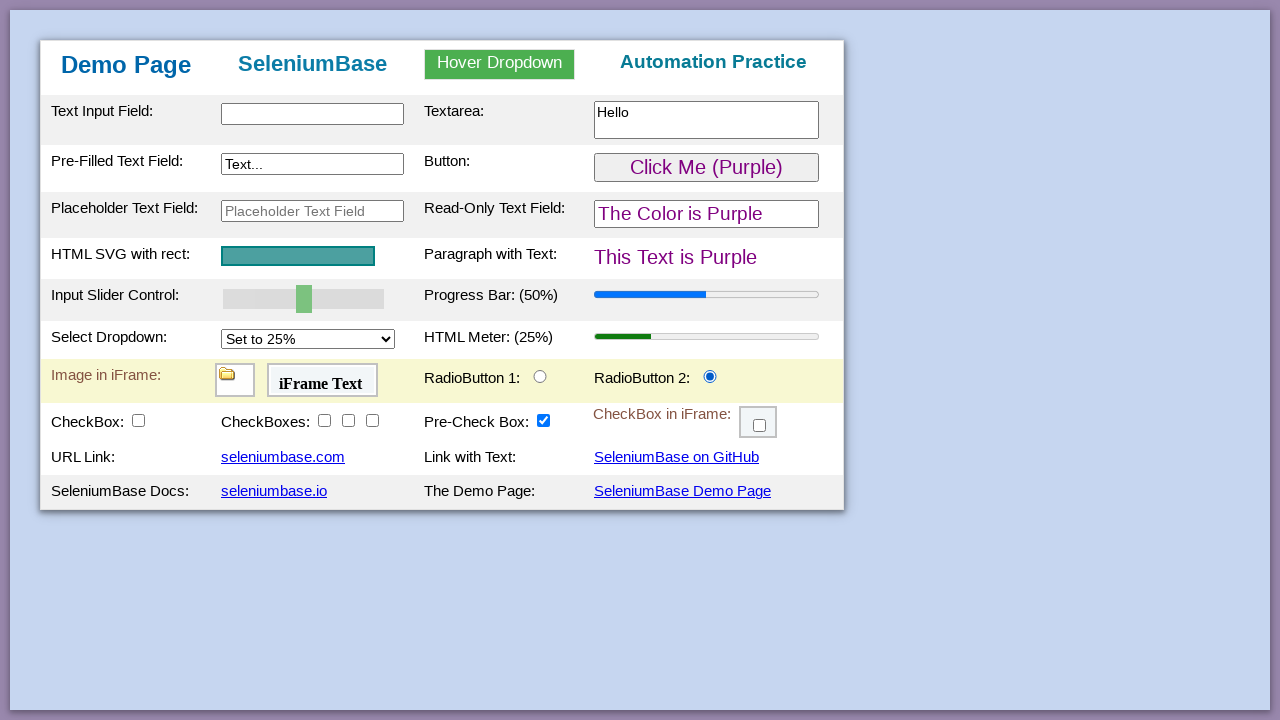

Selected 'Set to 75%' from dropdown menu on #mySelect
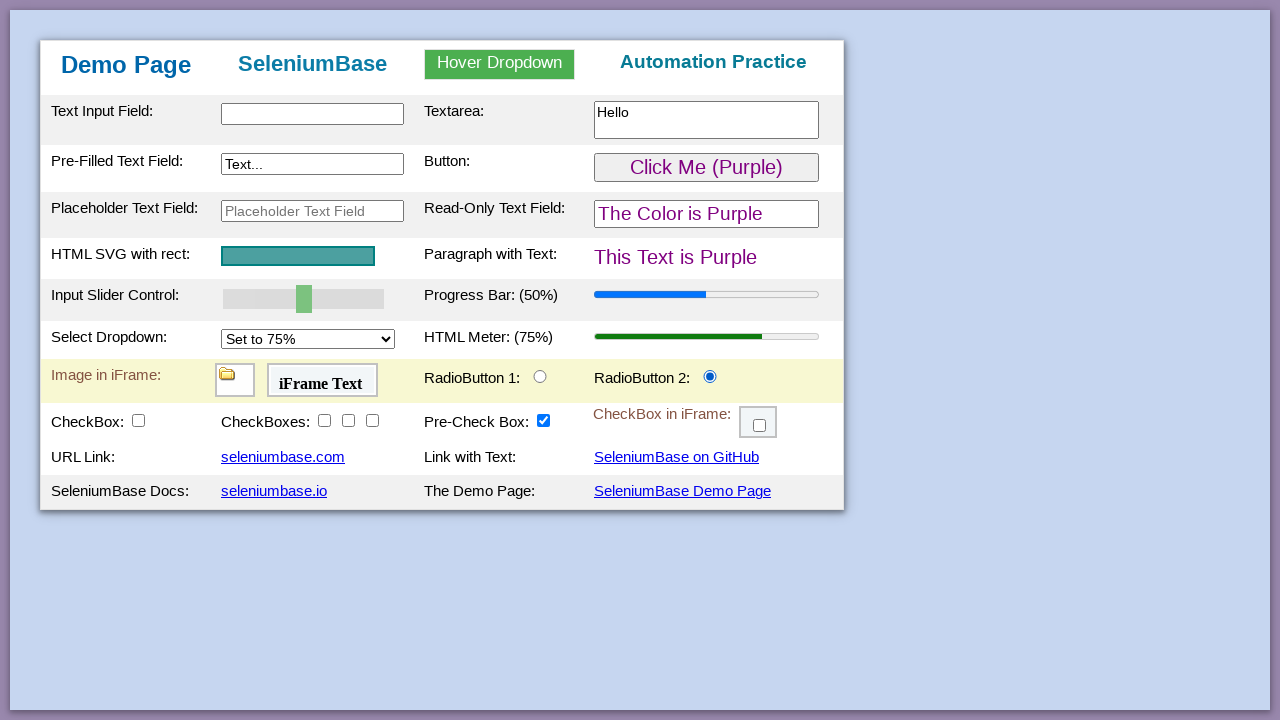

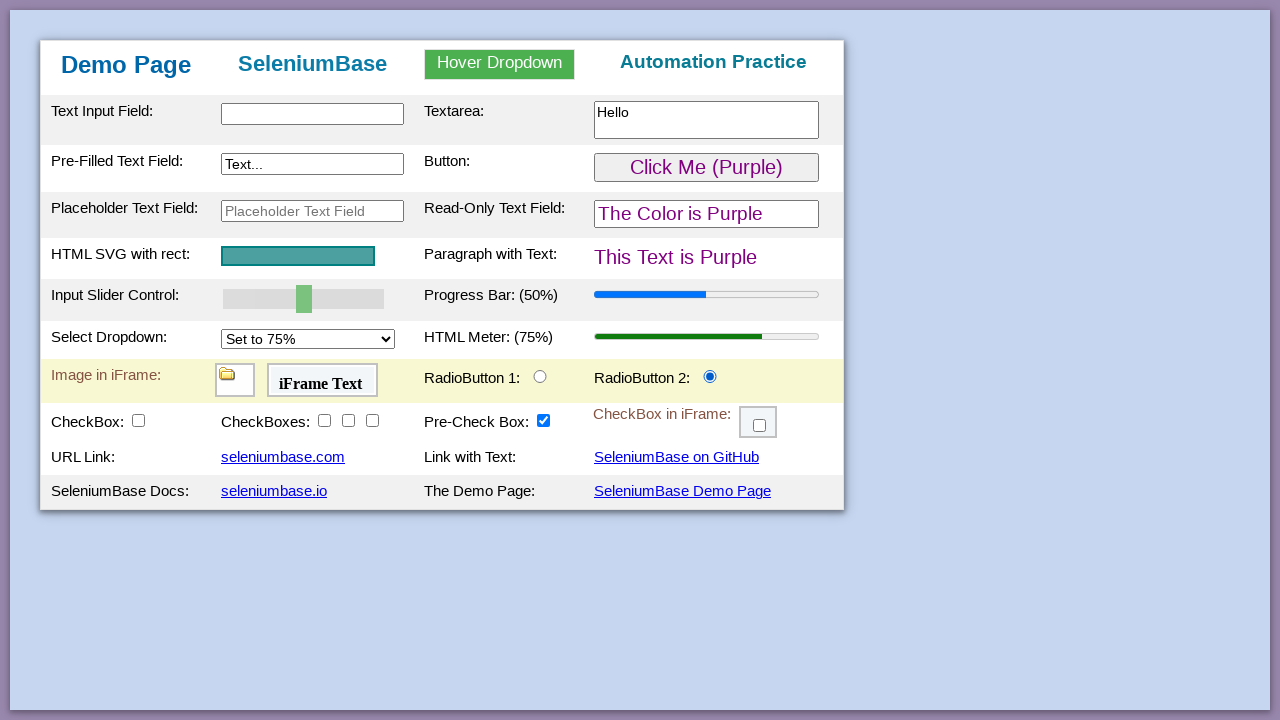